Tests drag and drop functionality on jQuery UI demo page by switching to an iframe and dragging a source element onto a target drop zone.

Starting URL: https://jqueryui.com/droppable/

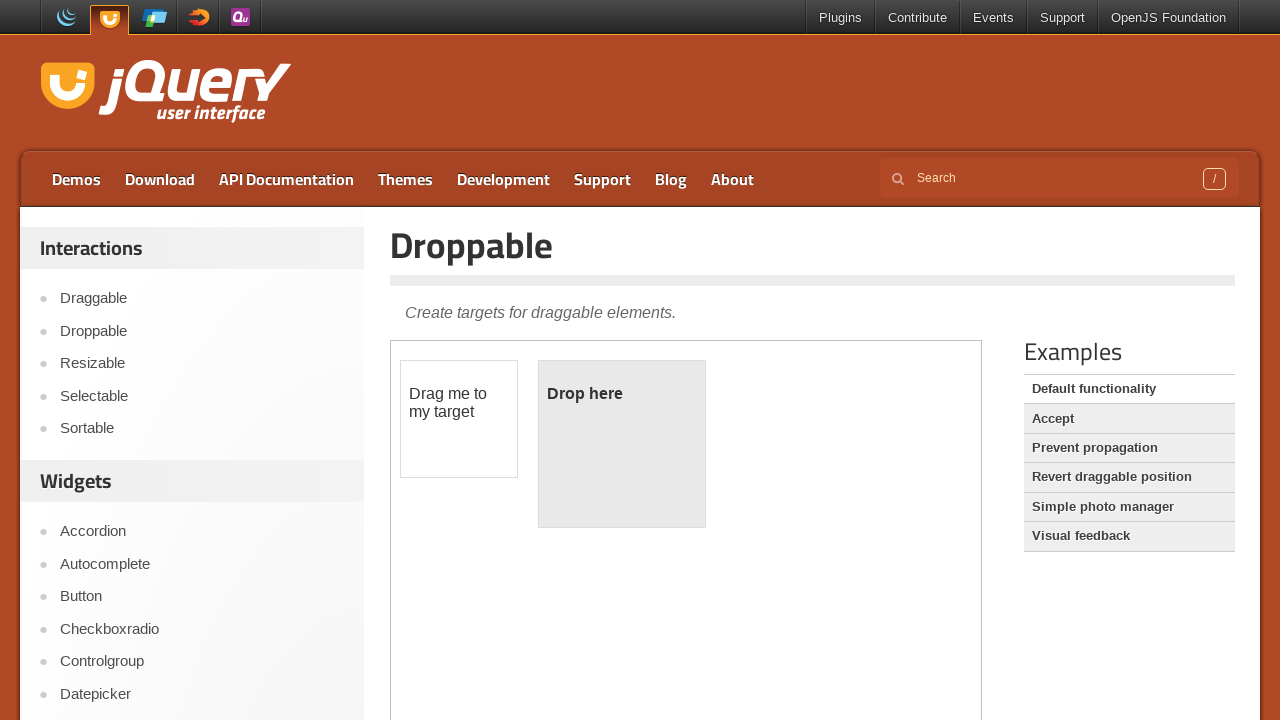

Located the demo iframe on the jQuery UI droppable page
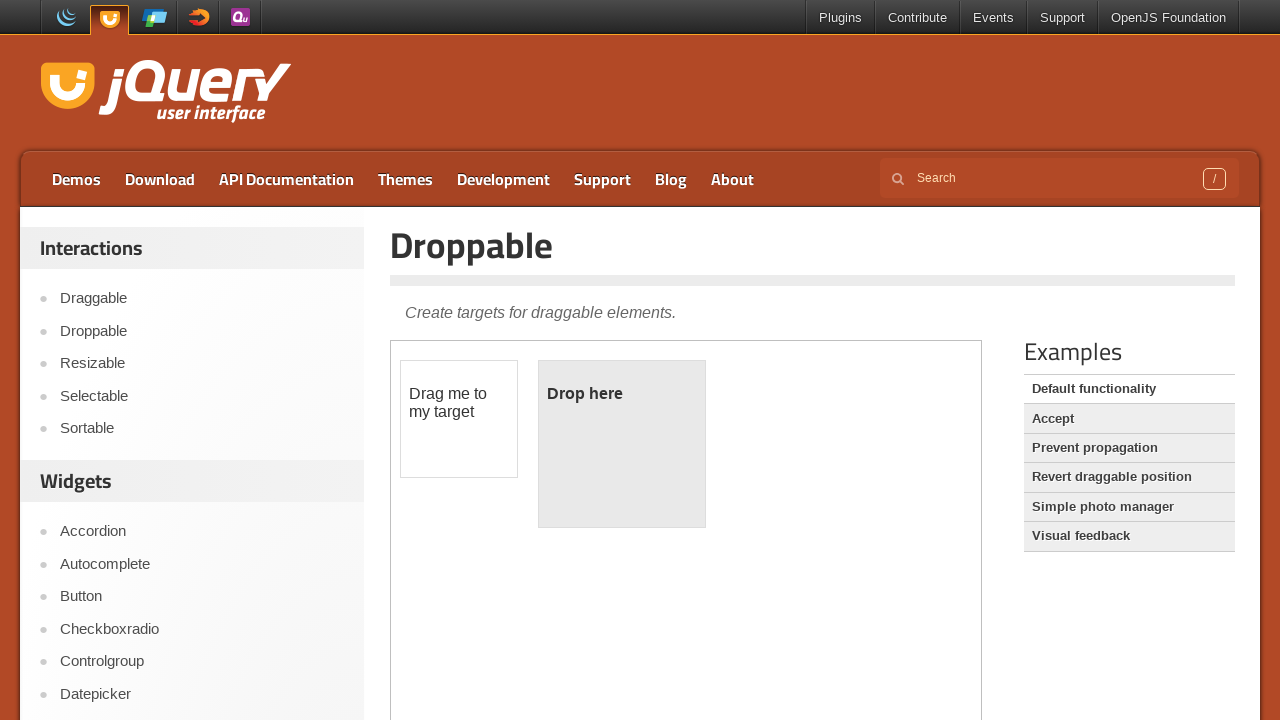

Located the draggable source element with ID 'draggable'
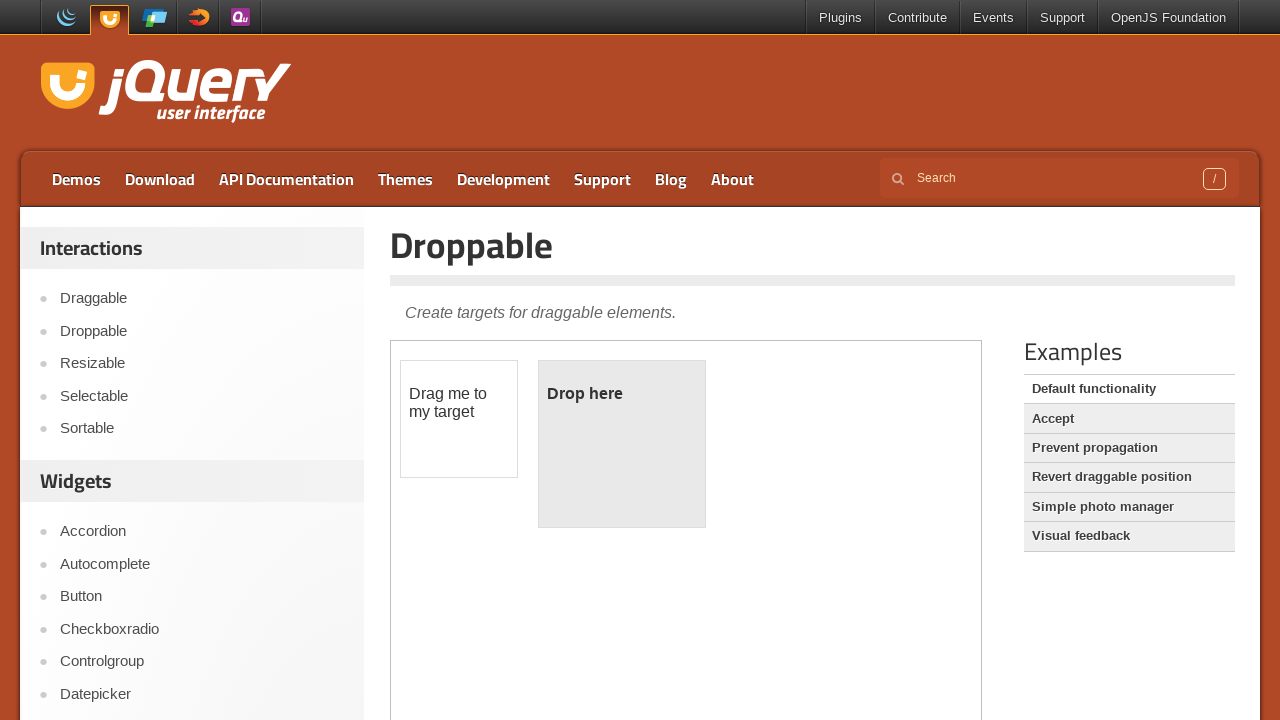

Located the droppable target element with ID 'droppable'
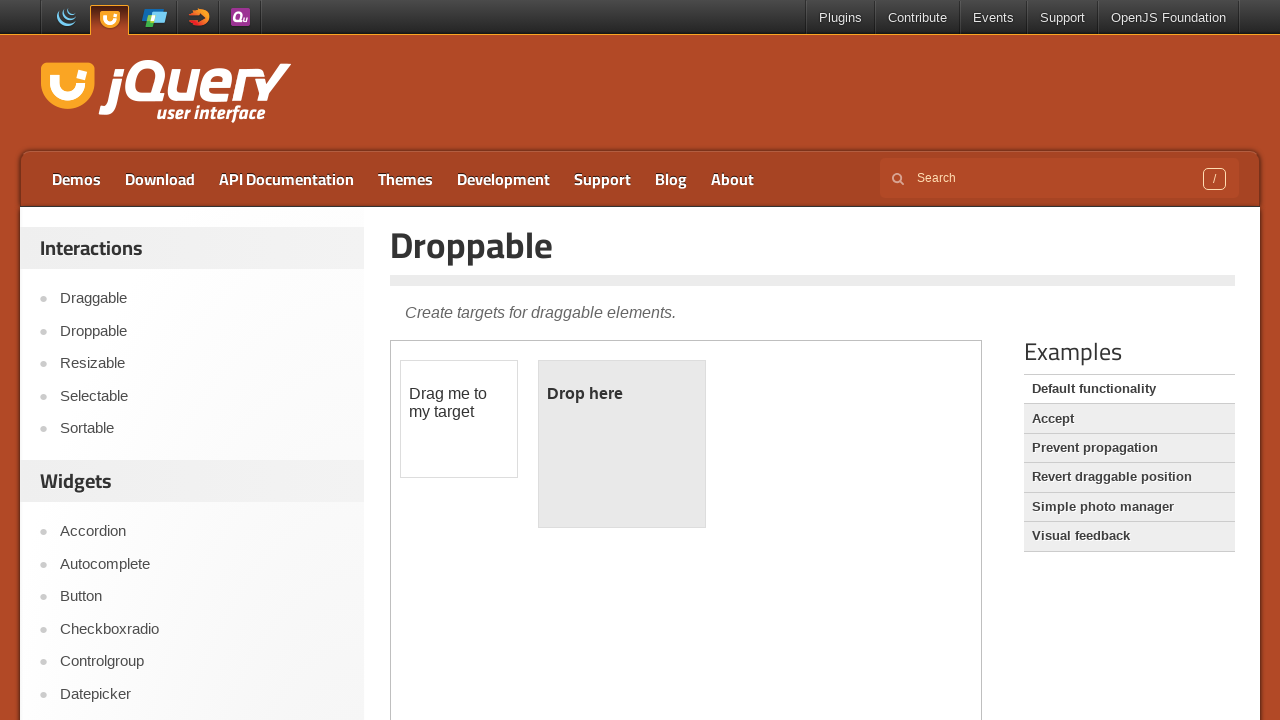

Dragged the source element onto the target drop zone at (622, 444)
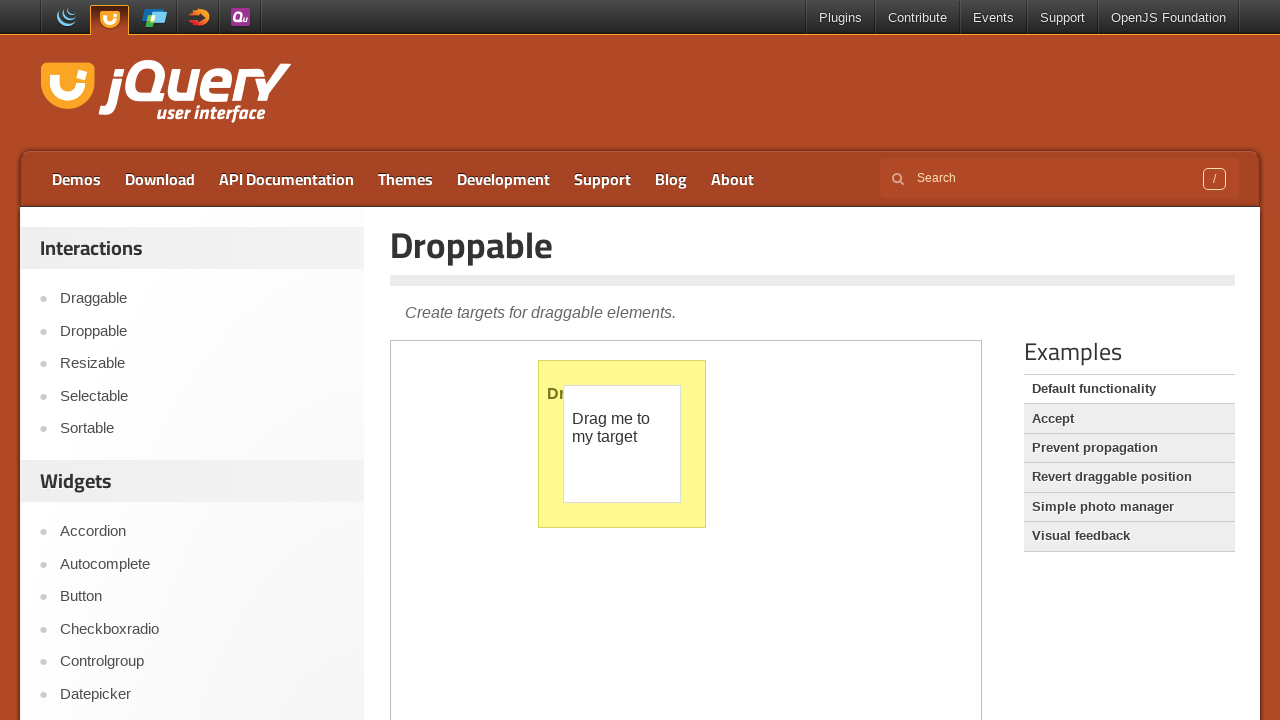

Verified drop was successful - target element now displays 'Dropped!'
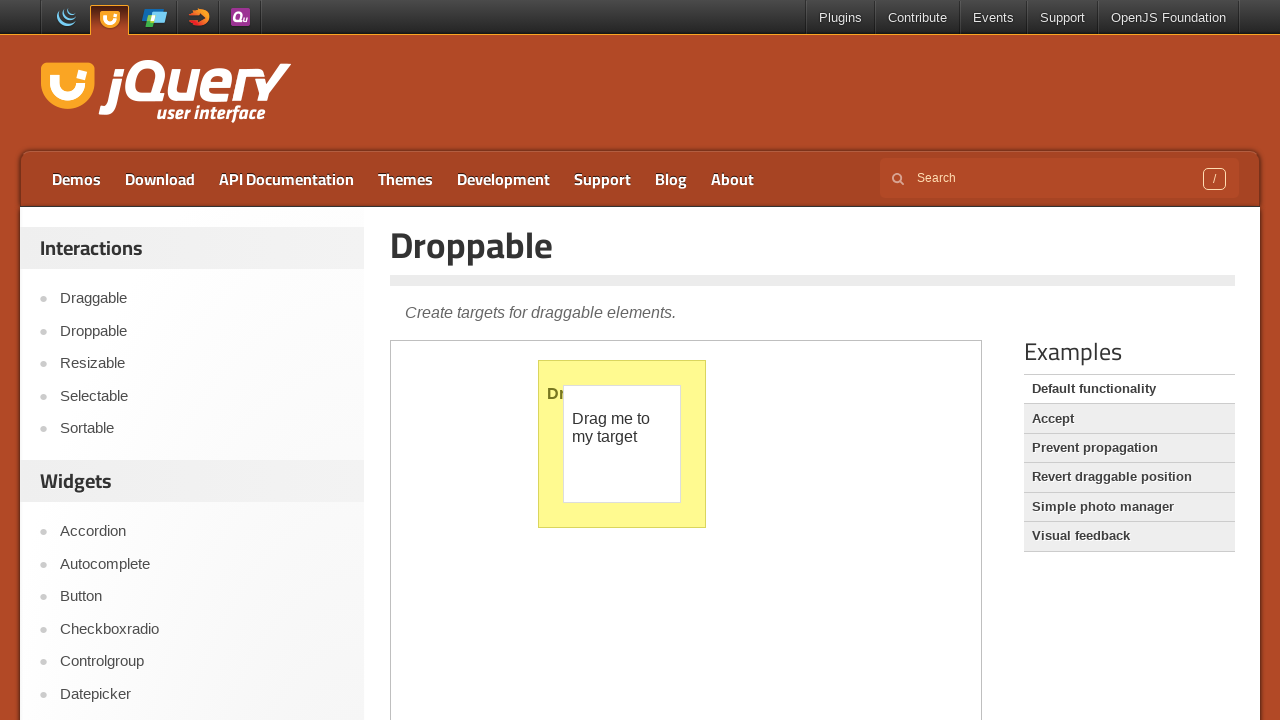

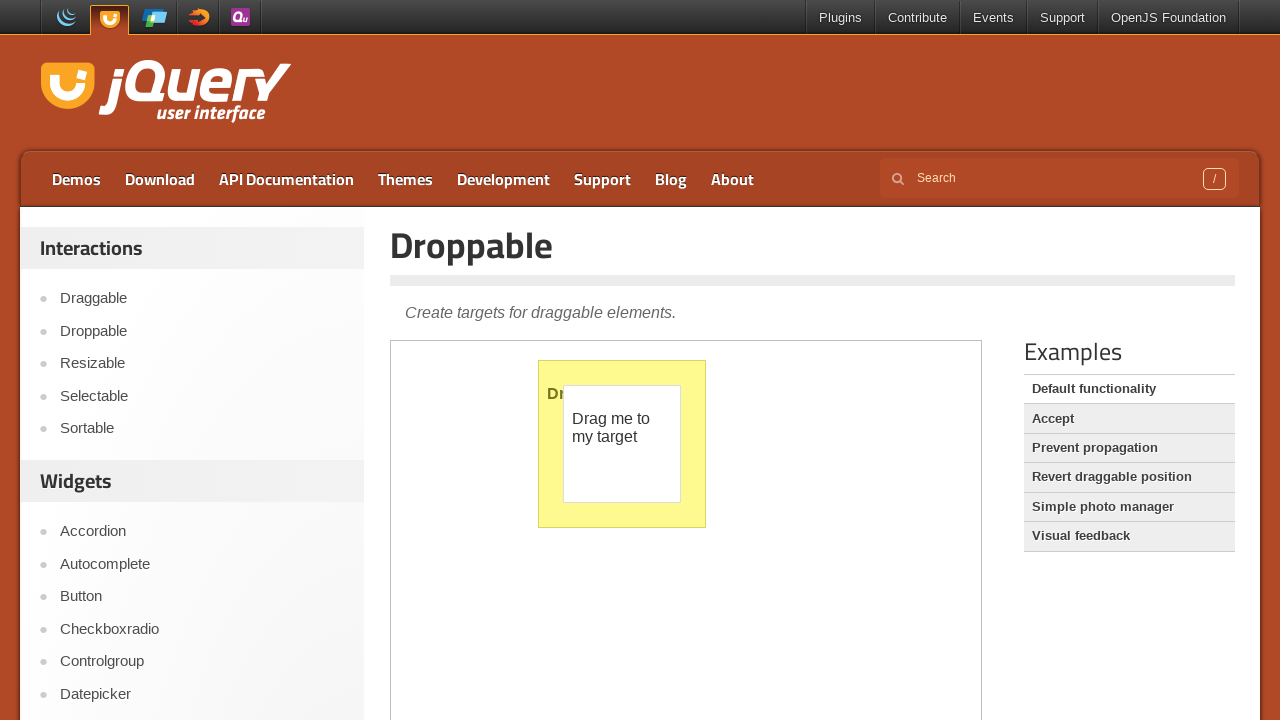